Demonstrates injecting jQuery and jQuery Growl library into a page via JavaScript execution, then displays a notification message on the page.

Starting URL: http://the-internet.herokuapp.com

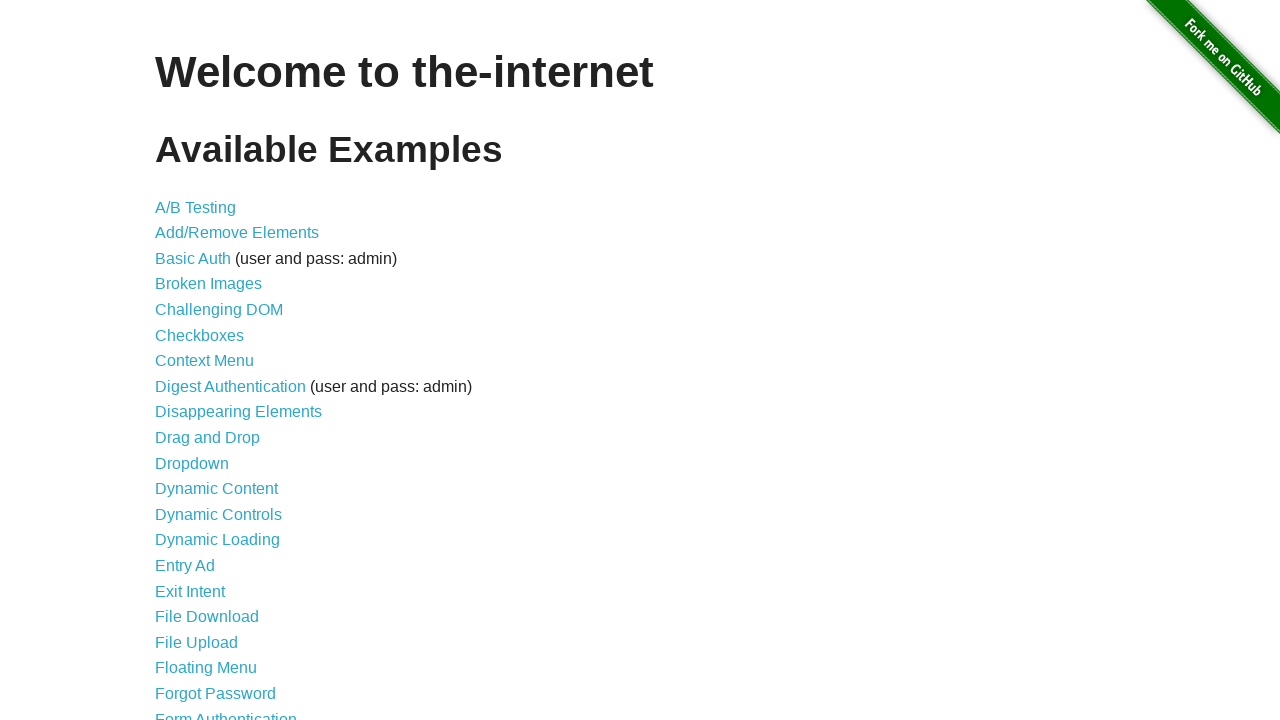

Navigated to the-internet.herokuapp.com
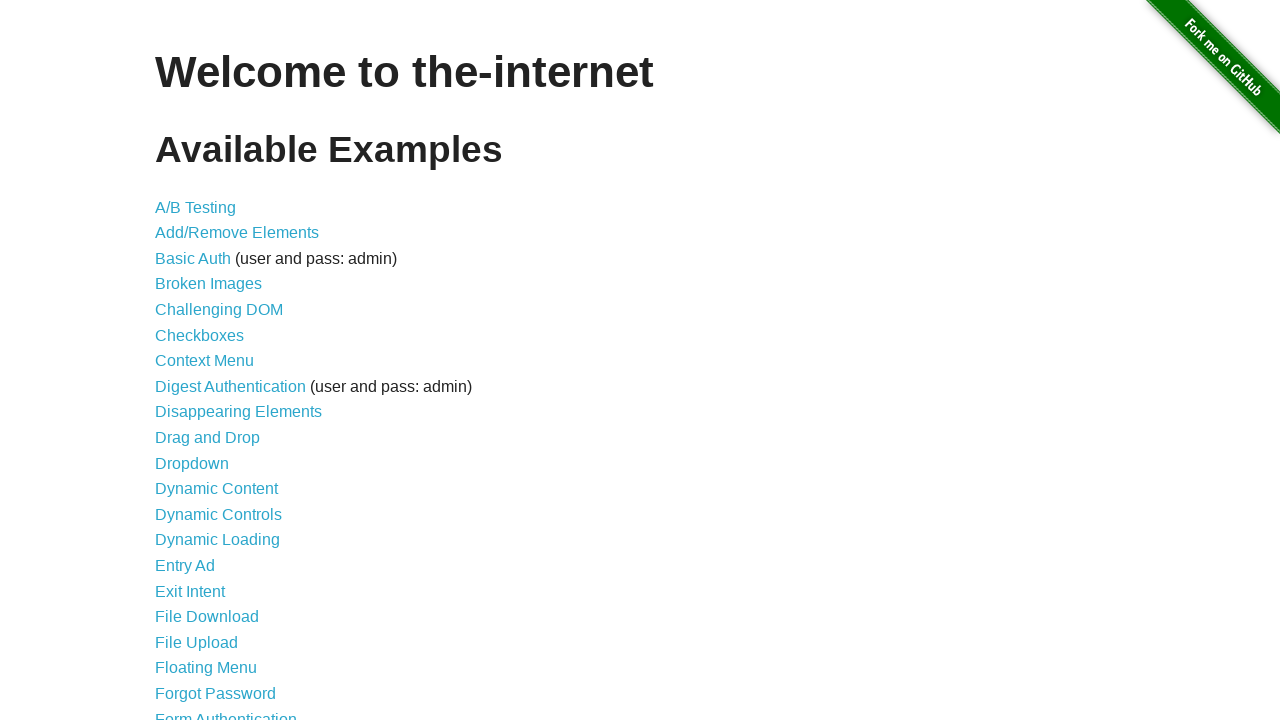

Injected jQuery library into the page
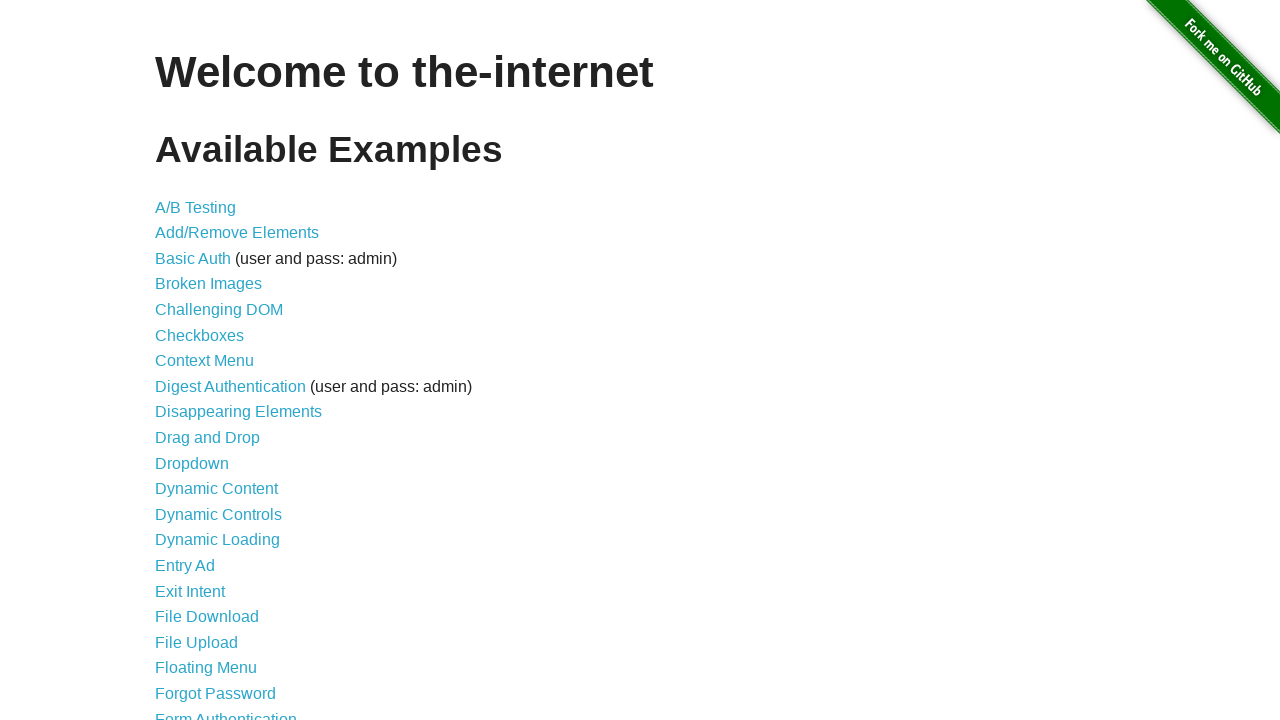

jQuery library loaded successfully
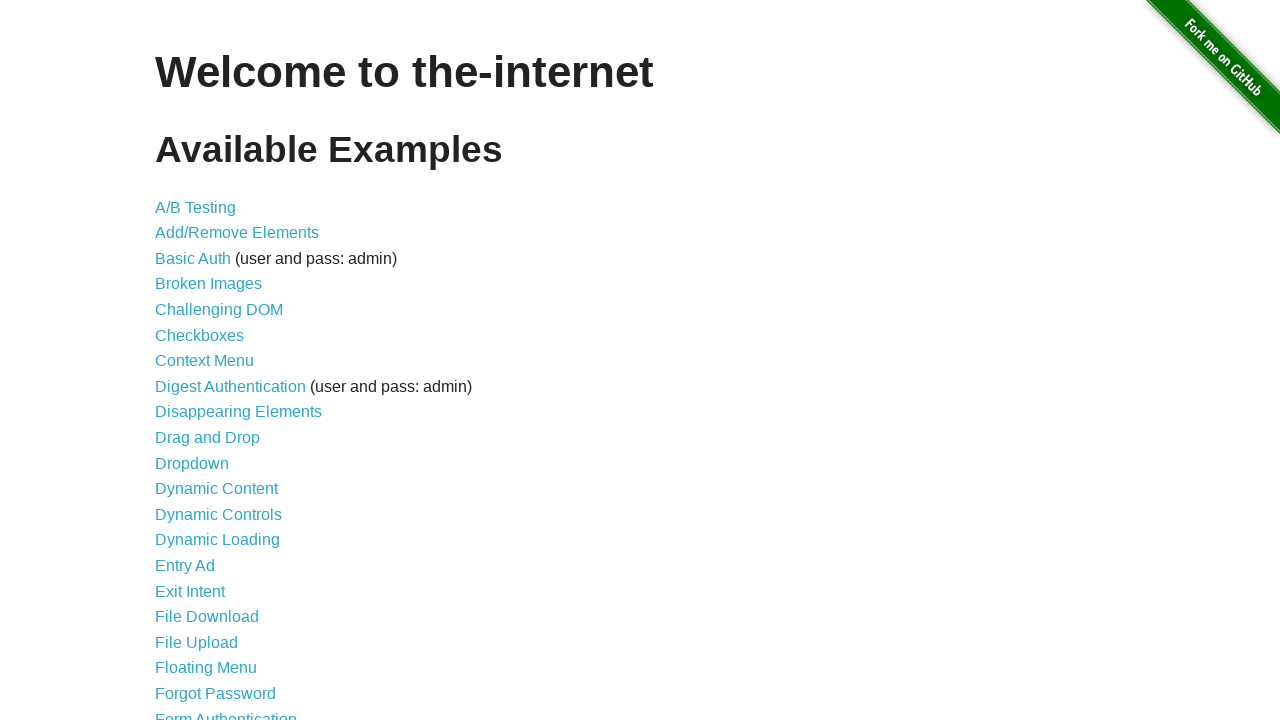

Injected jQuery Growl library script
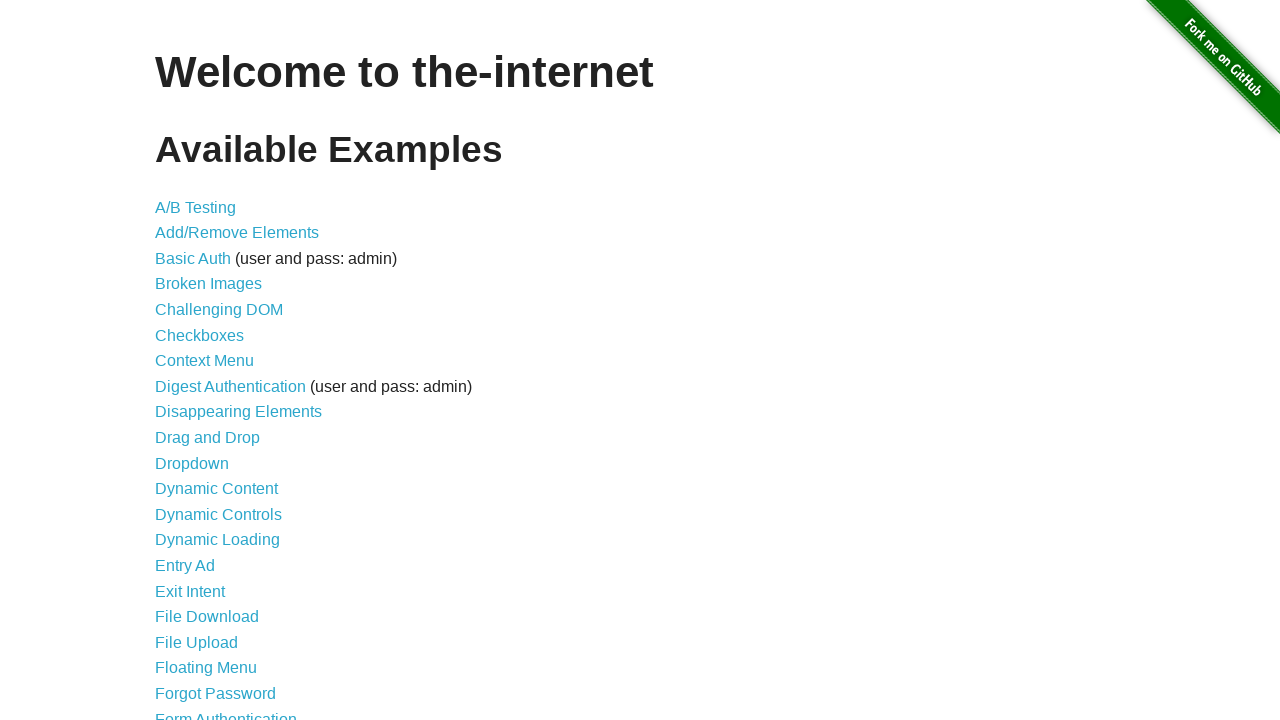

Injected jQuery Growl CSS styles
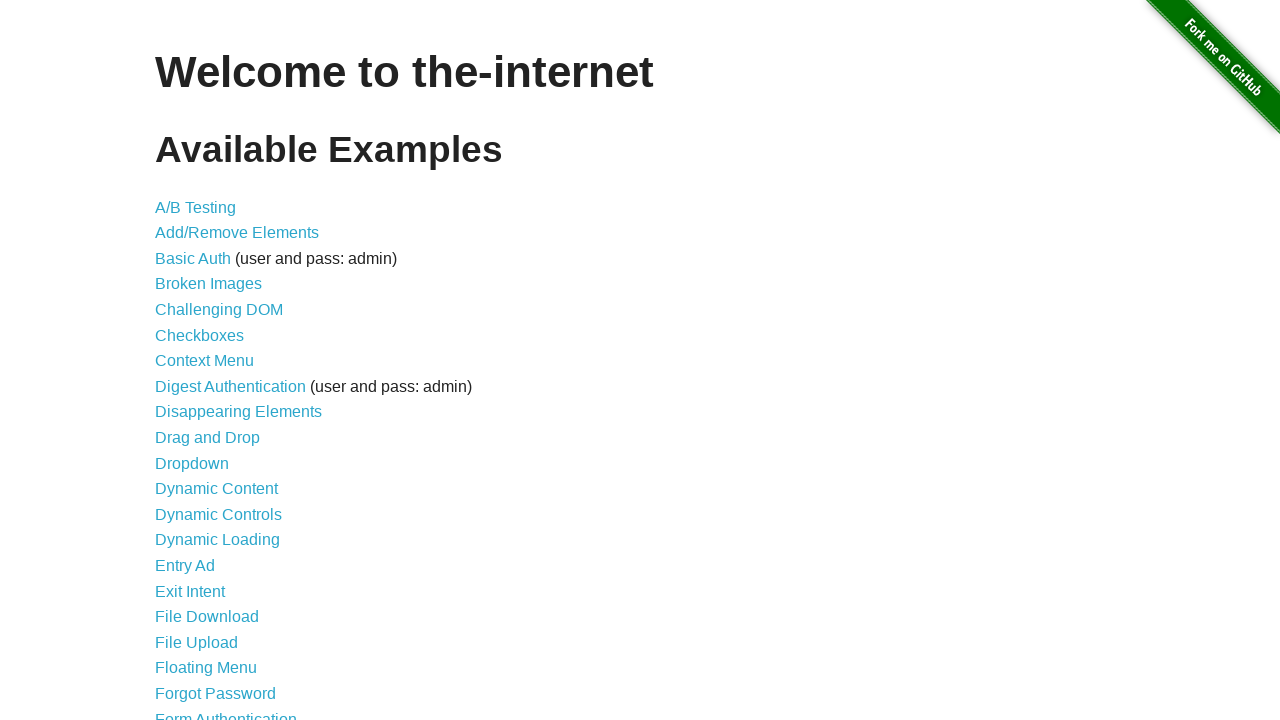

jQuery Growl library fully loaded and ready
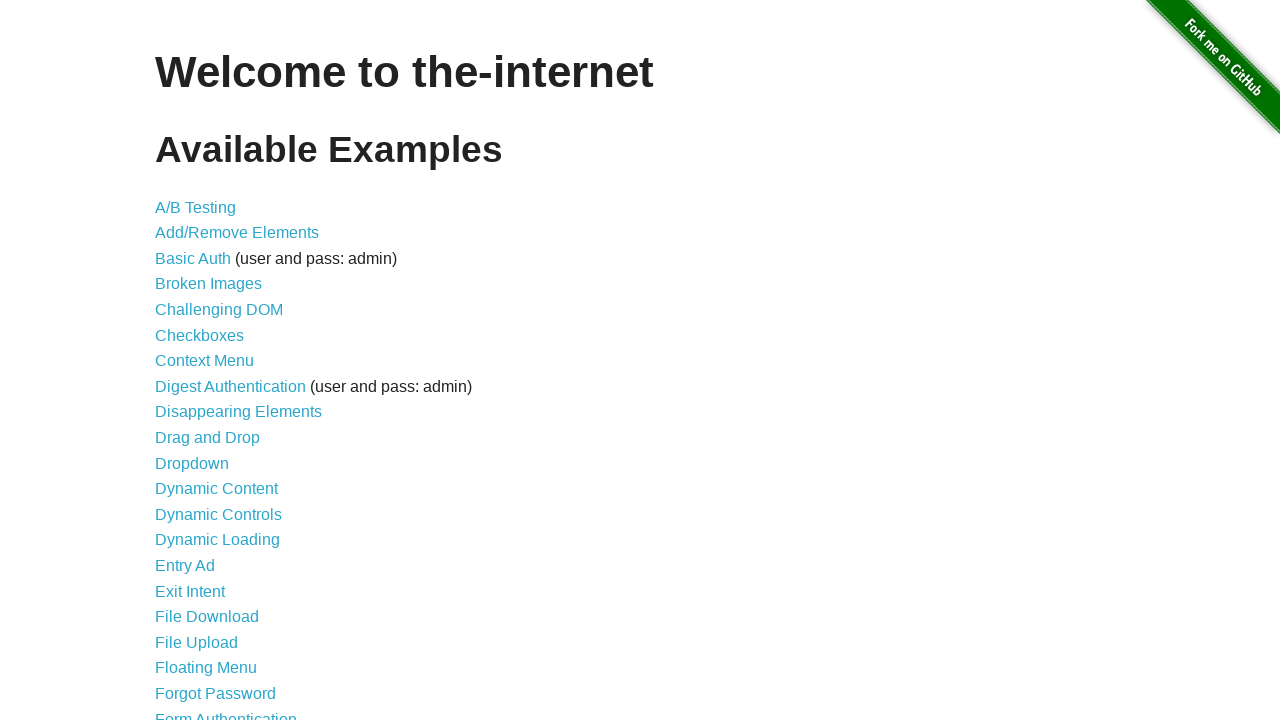

Displayed growl notification with title 'GET' and message '/'
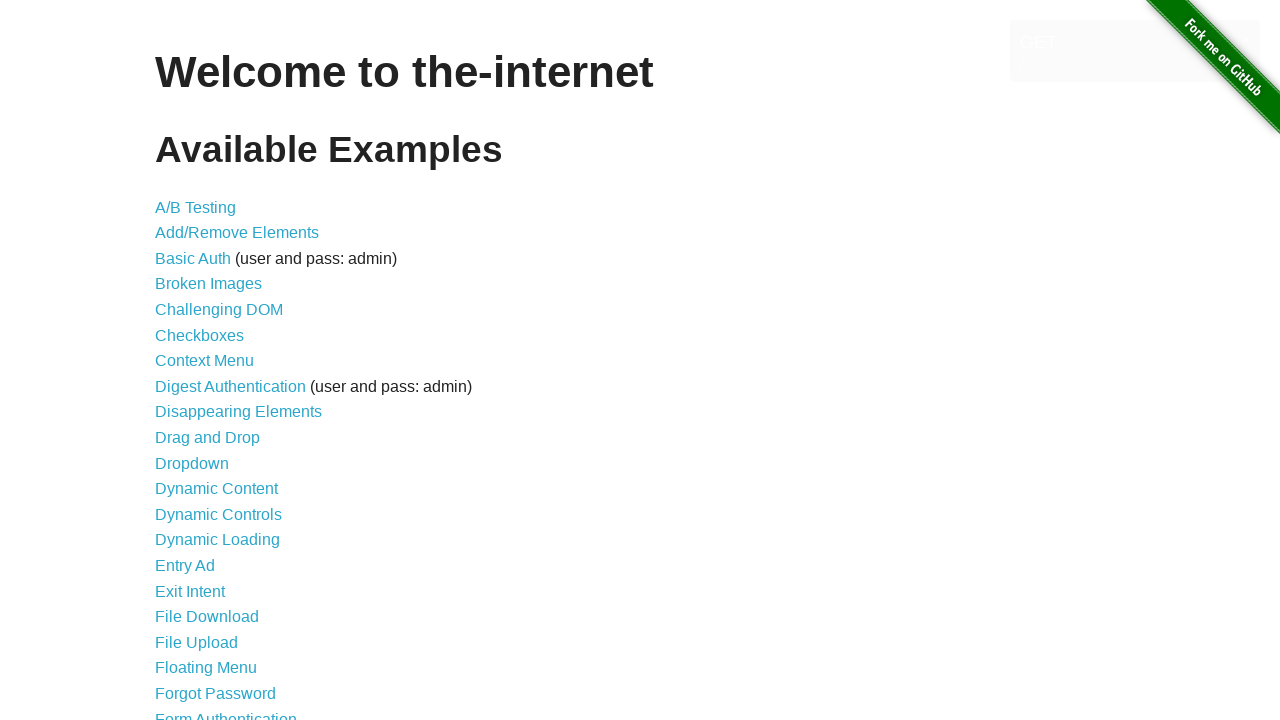

Waited 2 seconds to view the notification
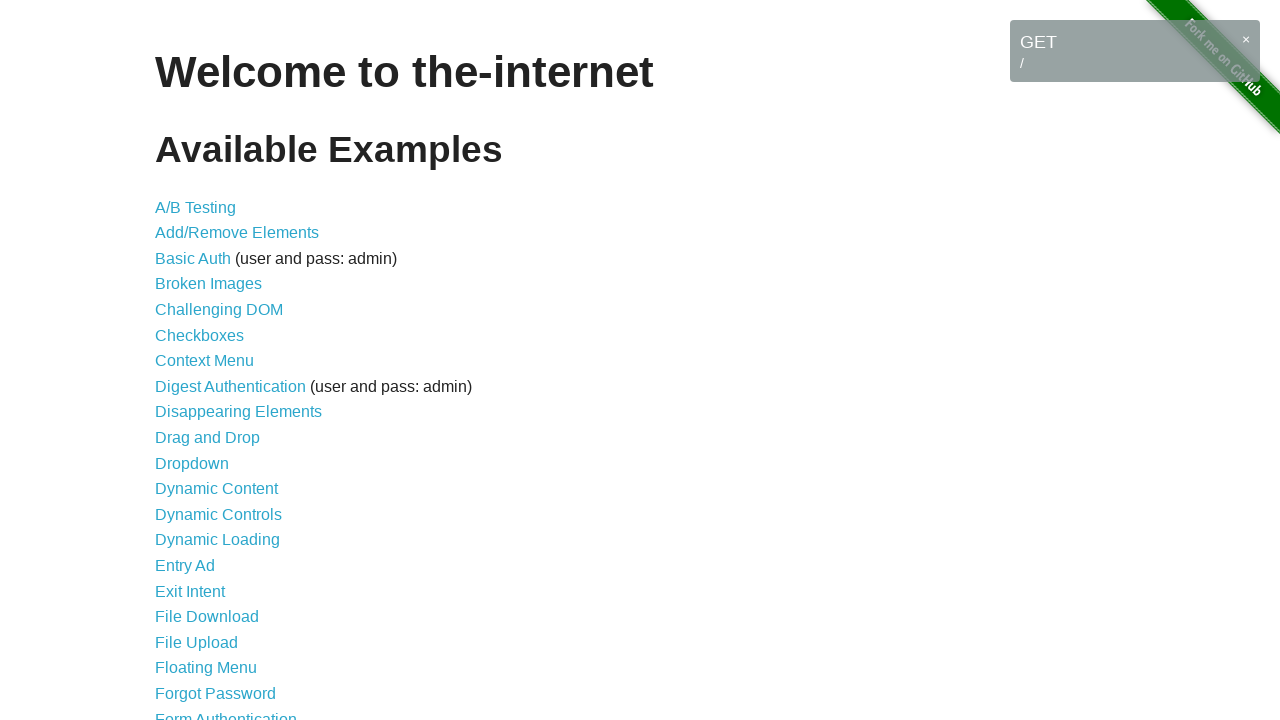

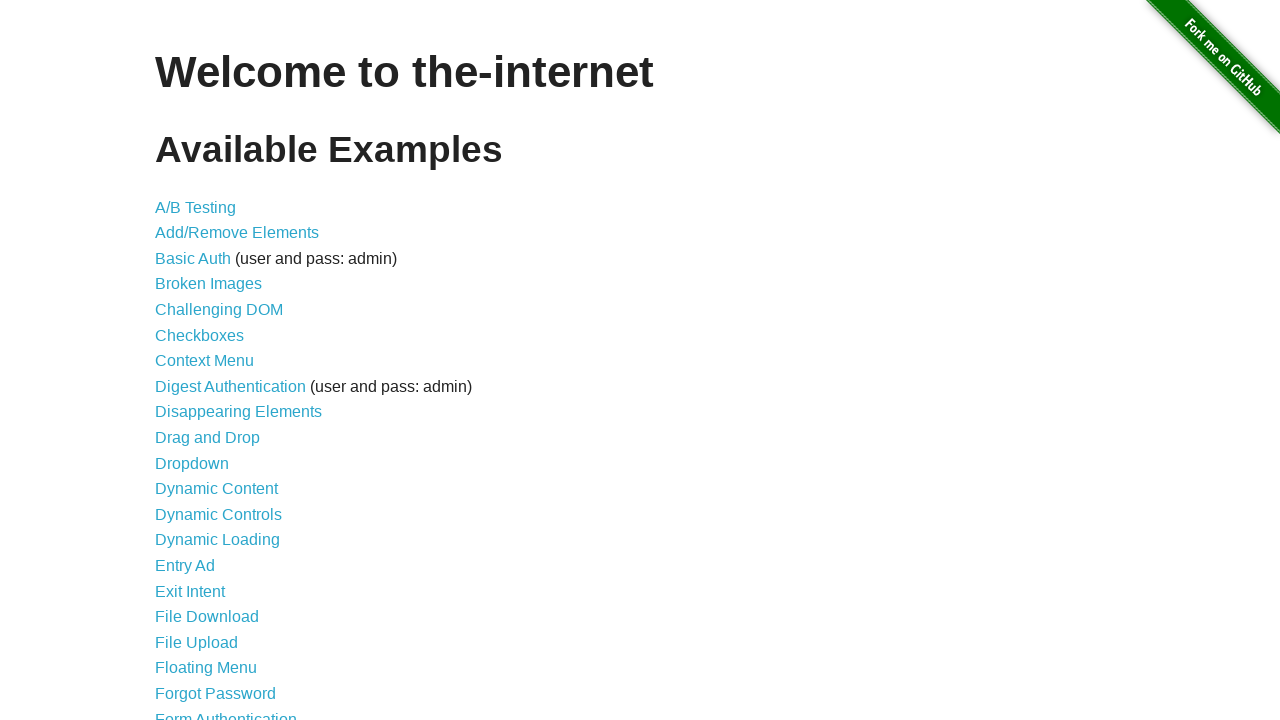